Tests the add/remove elements functionality by clicking the "Add Element" button to create a new element, then clicking the newly added element to remove it, verifying the element count changes correctly.

Starting URL: https://the-internet.herokuapp.com/add_remove_elements/

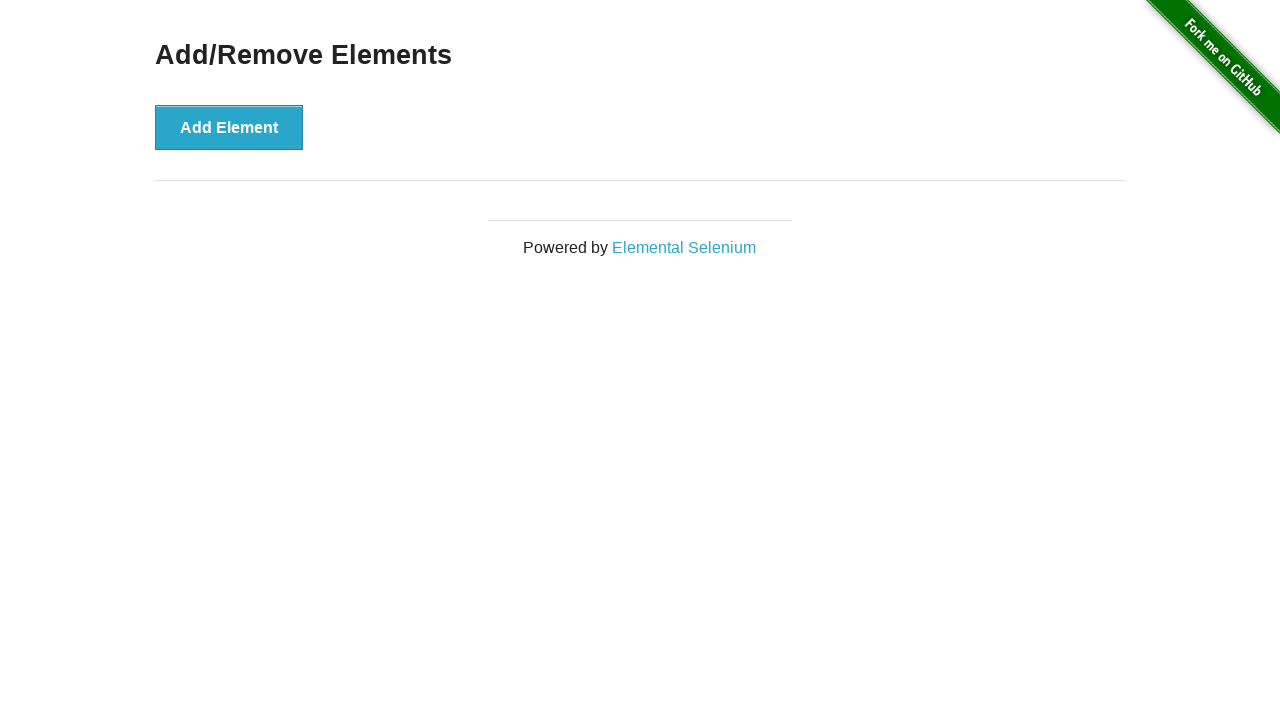

Clicked 'Add Element' button to create a new element at (229, 127) on button:has-text('Add Element')
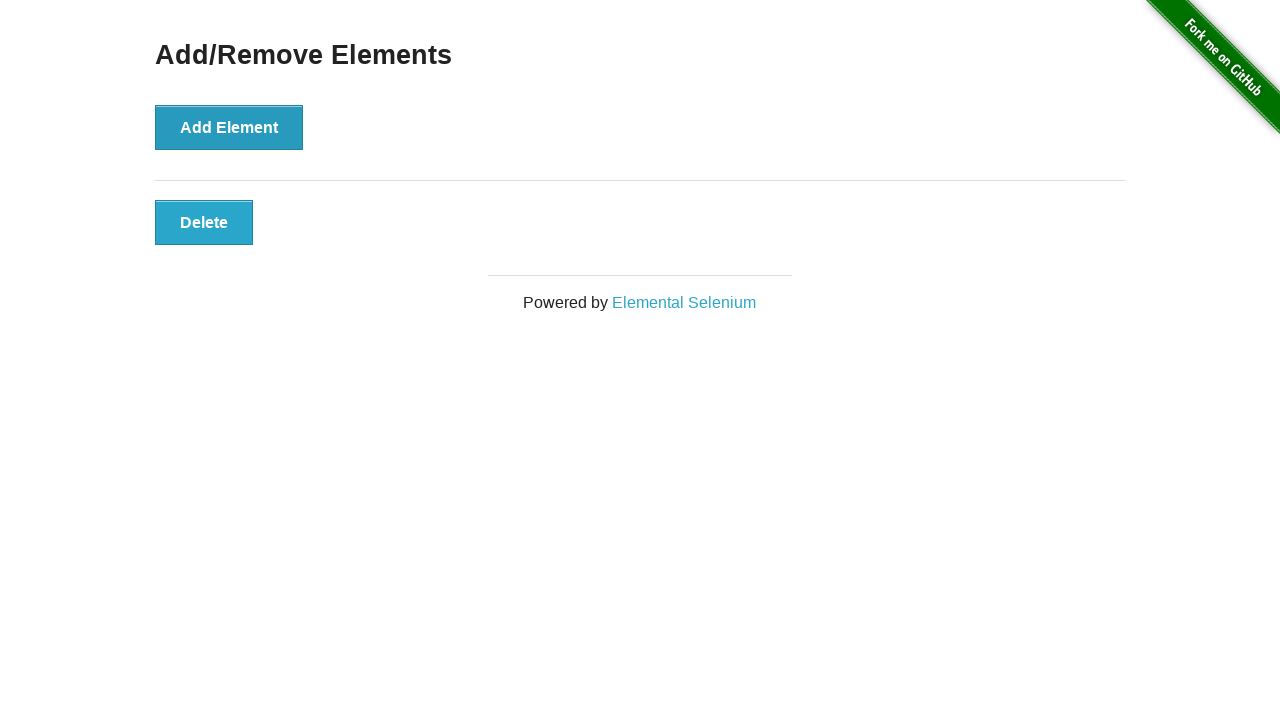

New element appeared in the DOM
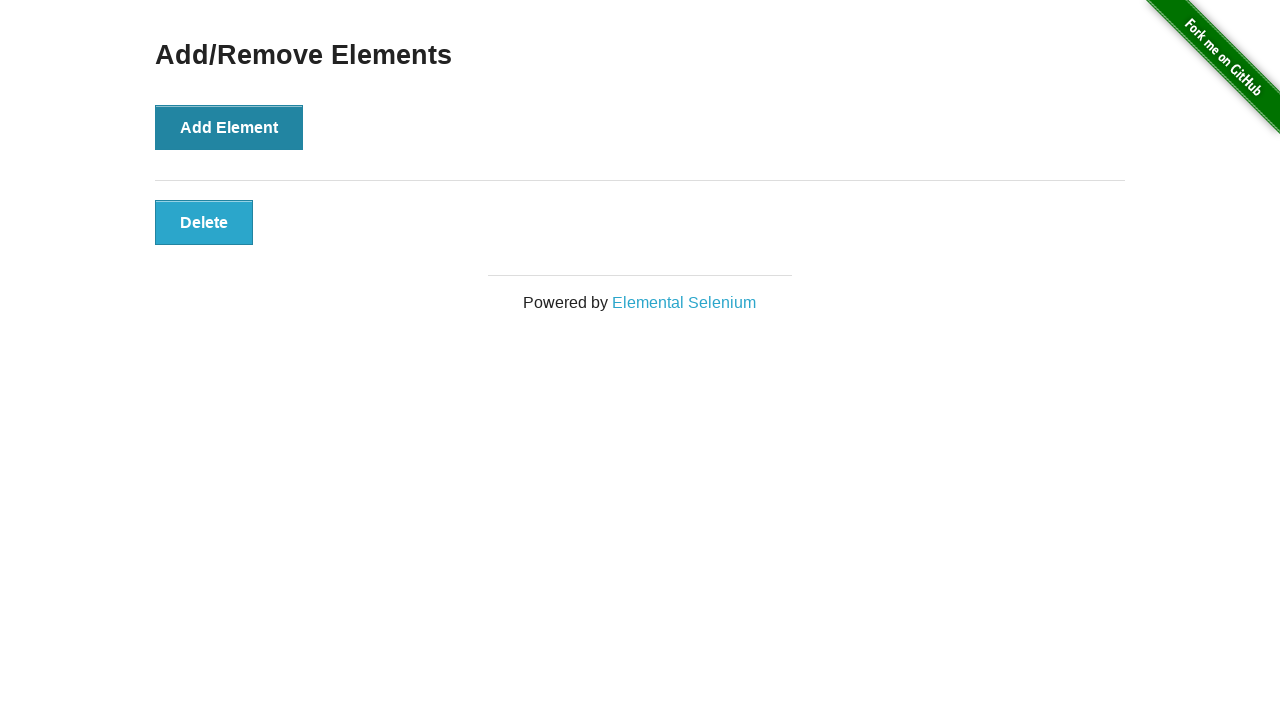

Clicked the newly added element to remove it at (204, 222) on button.added-manually
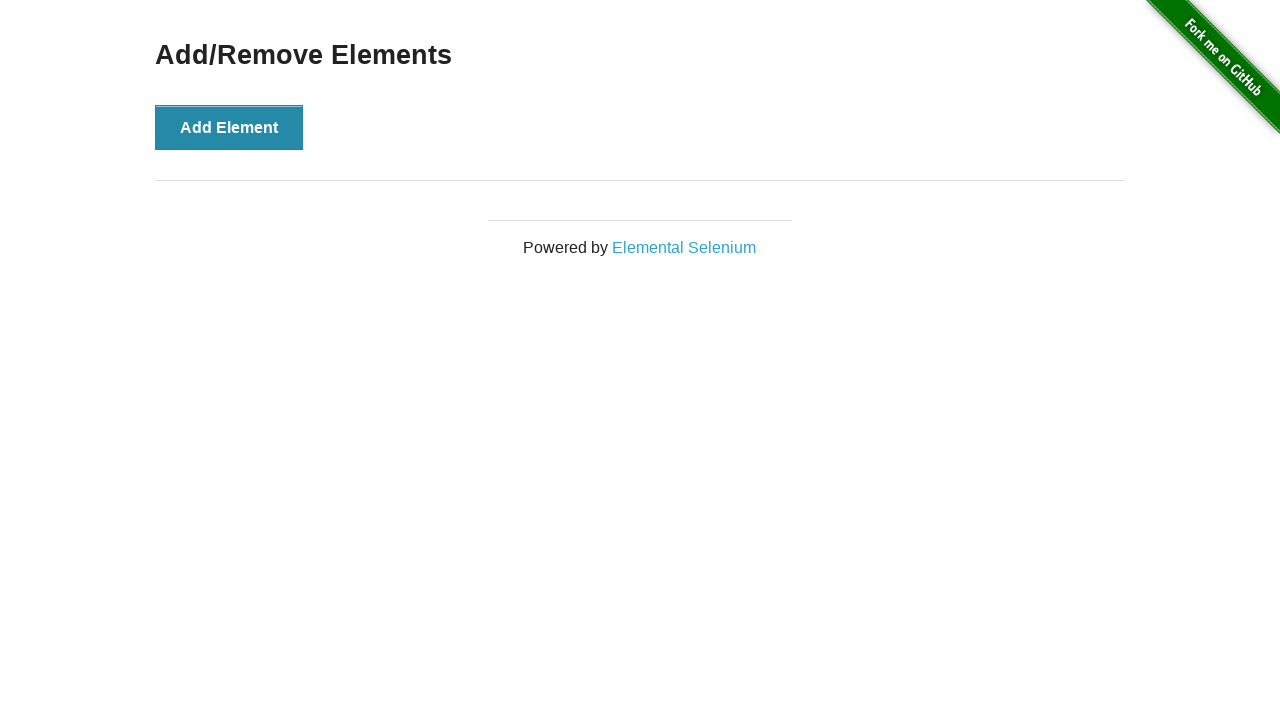

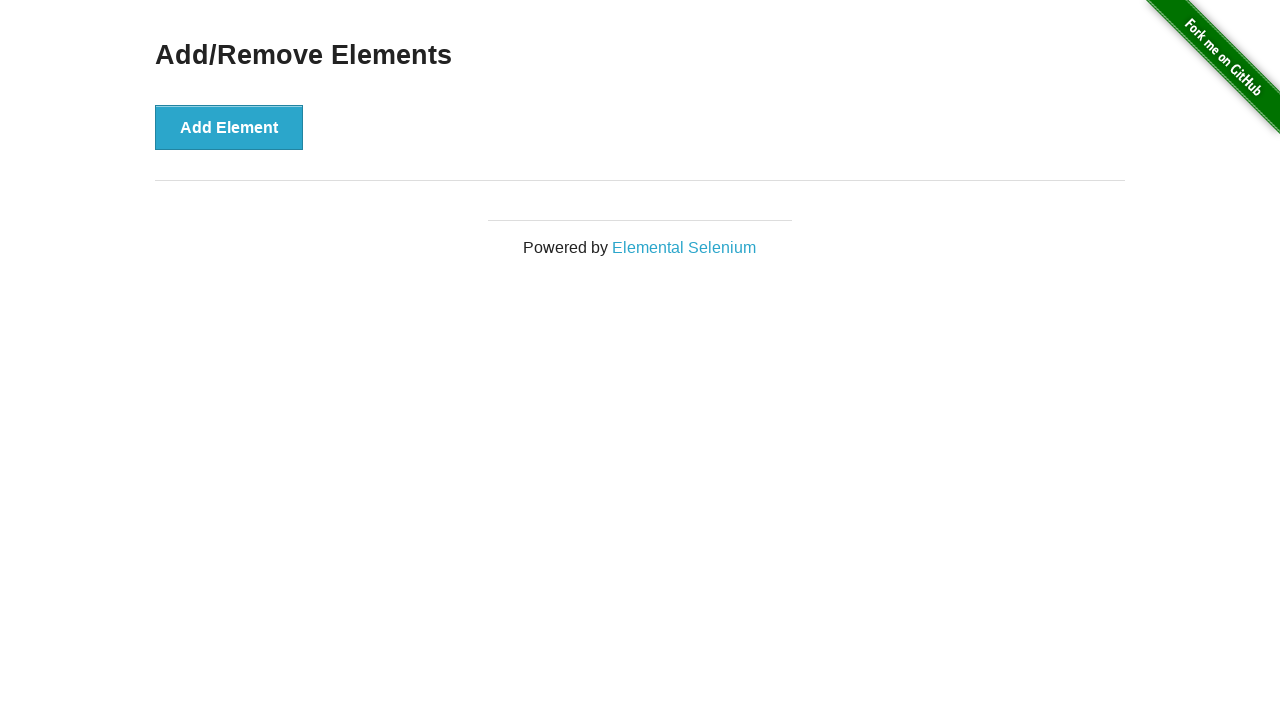